Navigates to a demo automation testing site and clicks a button element to test basic button interaction functionality.

Starting URL: https://demo.automationtesting.in/Index.html

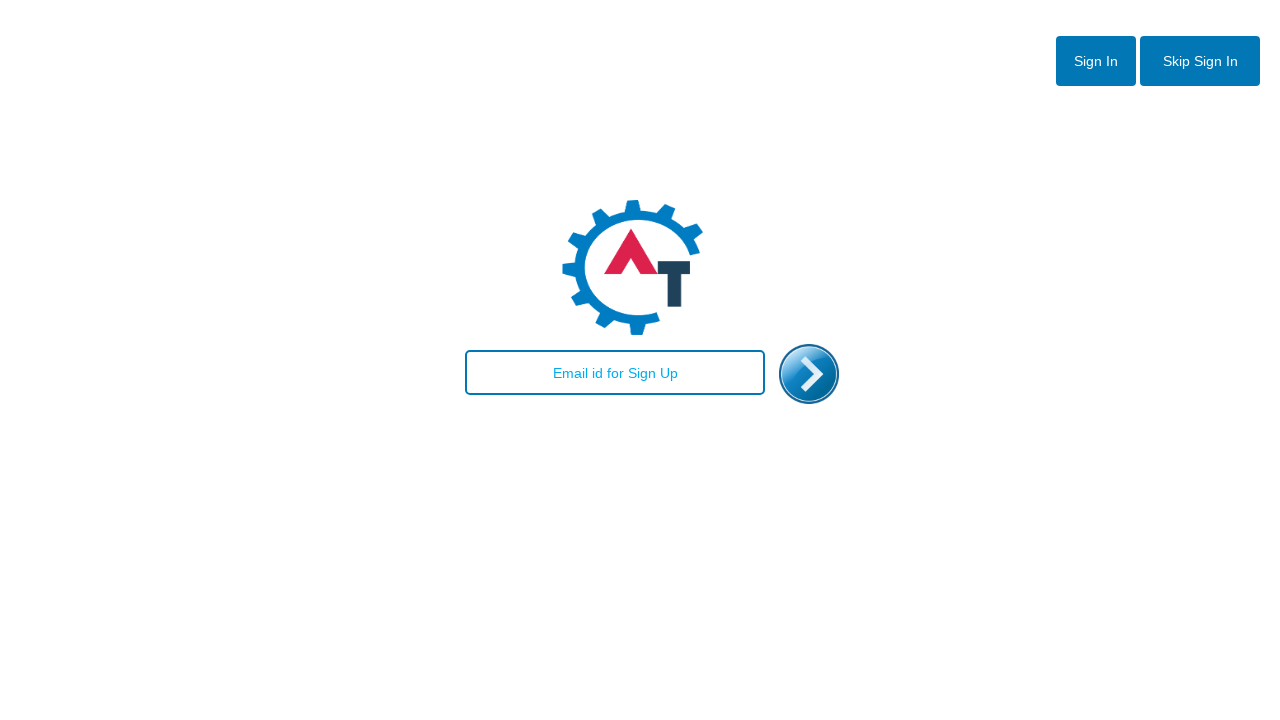

Waited for DOM content to load on demo automation testing site
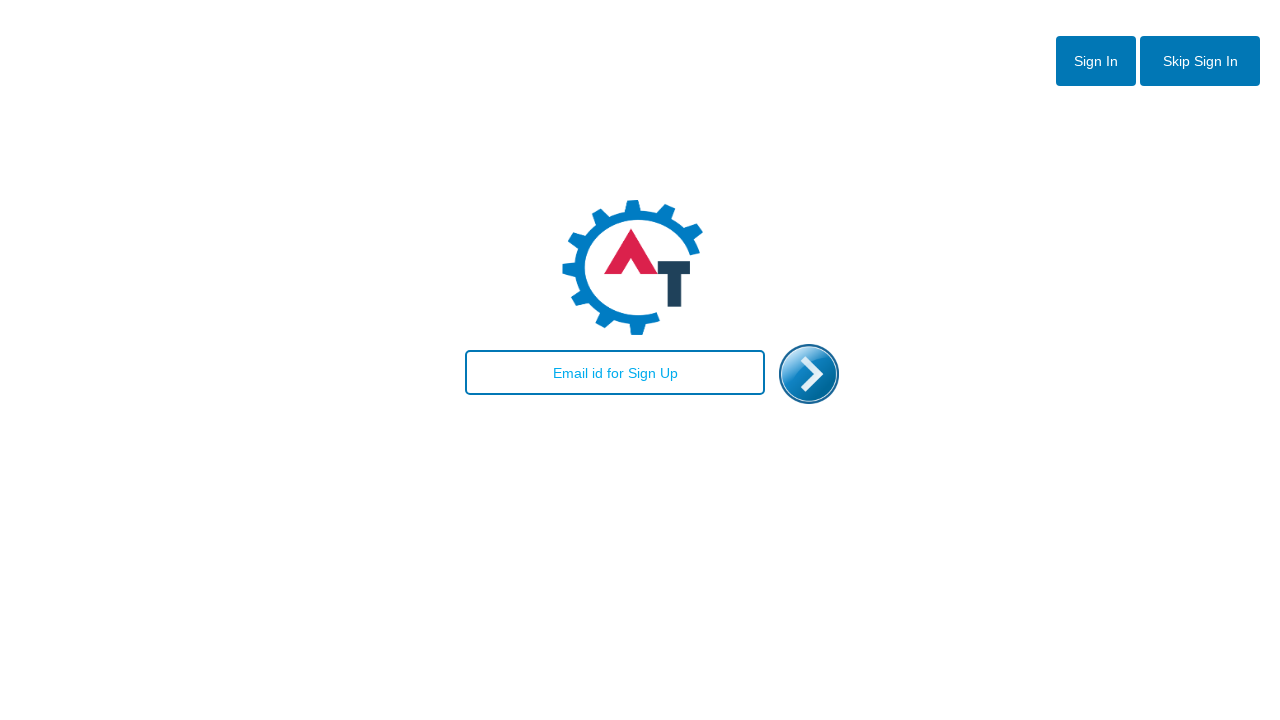

Clicked button element with id 'btn2' at (1200, 61) on #btn2
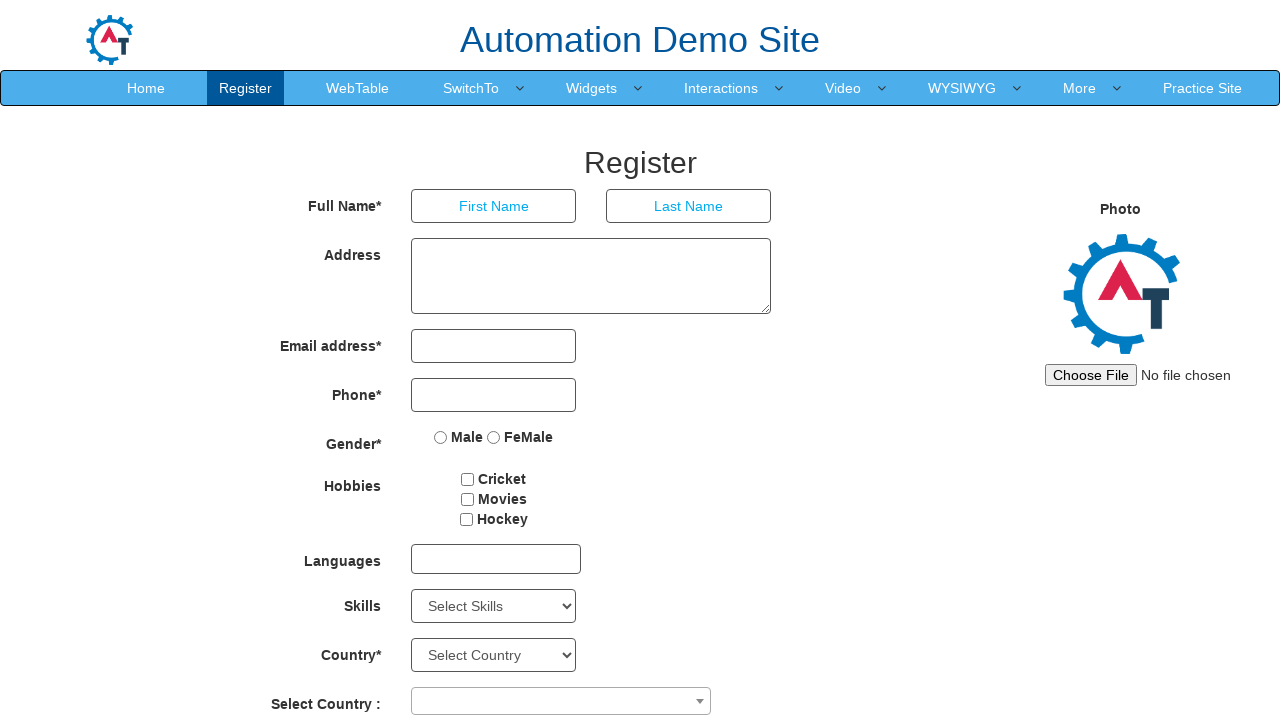

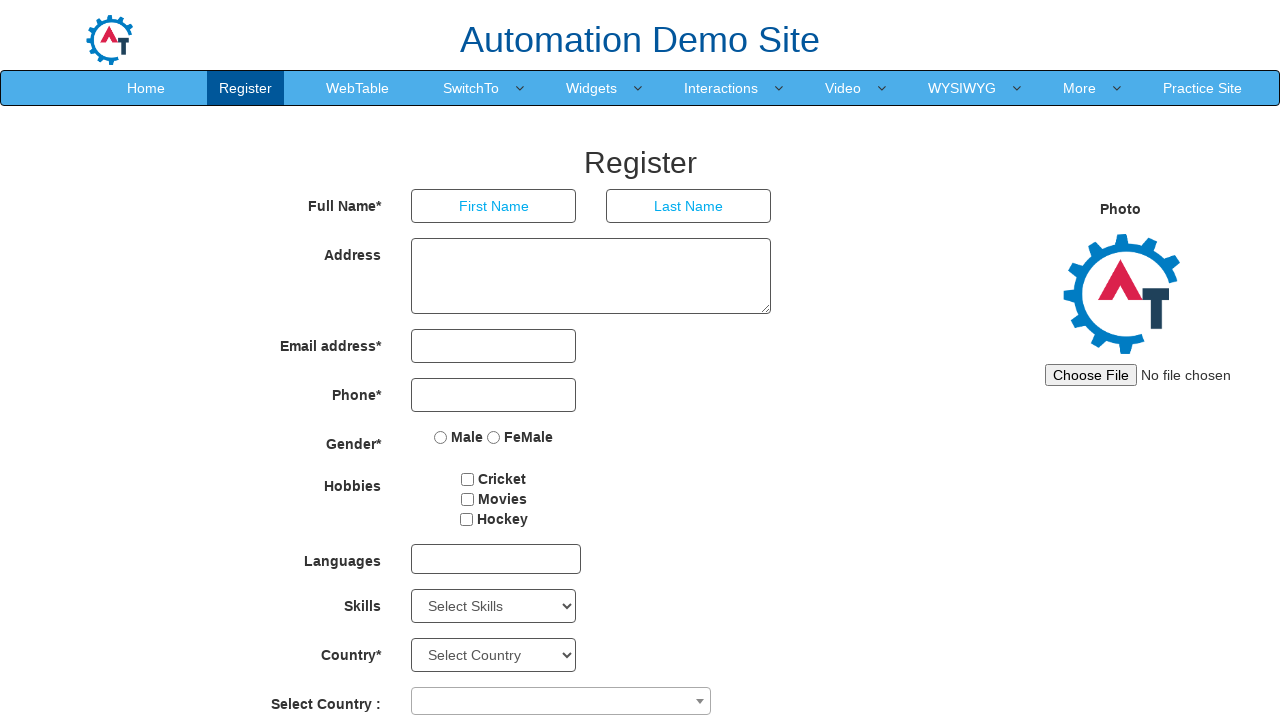